Tests dynamic element loading by clicking a start button and attempting to read text that appears after the click

Starting URL: https://syntaxprojects.com/dynamic-elements-loading.php

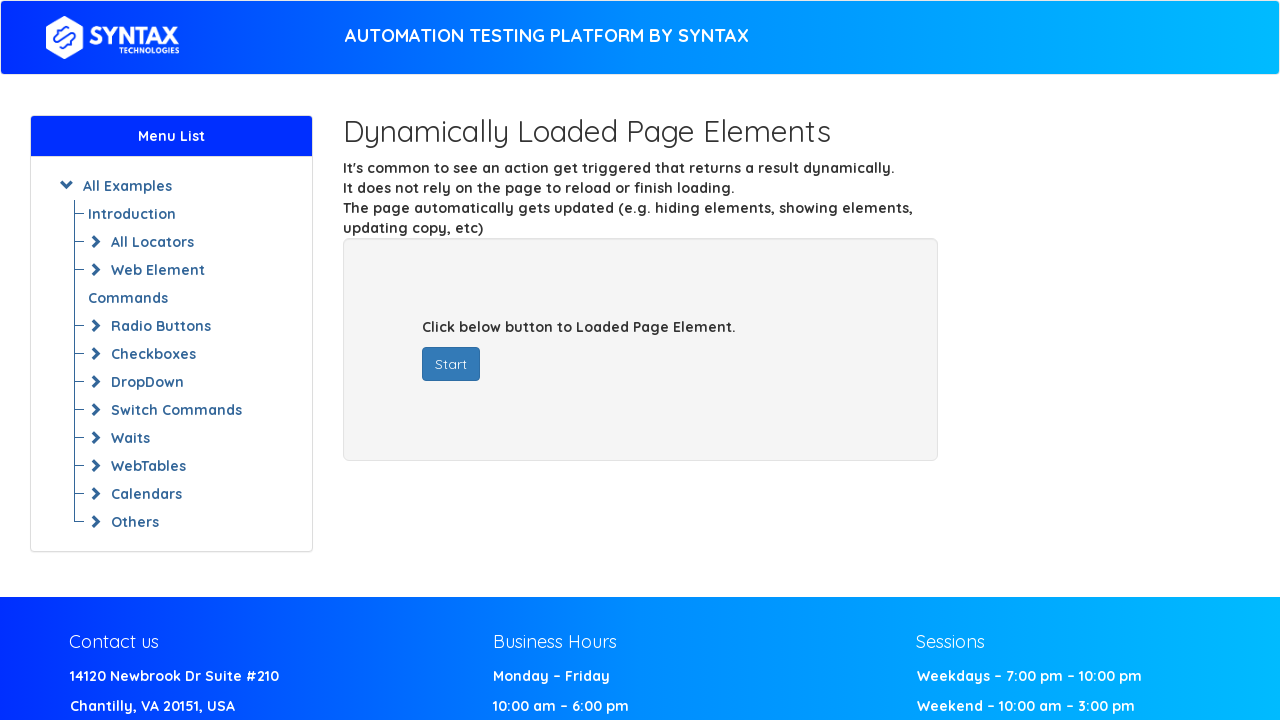

Clicked start button to trigger dynamic content loading at (451, 364) on #startButton
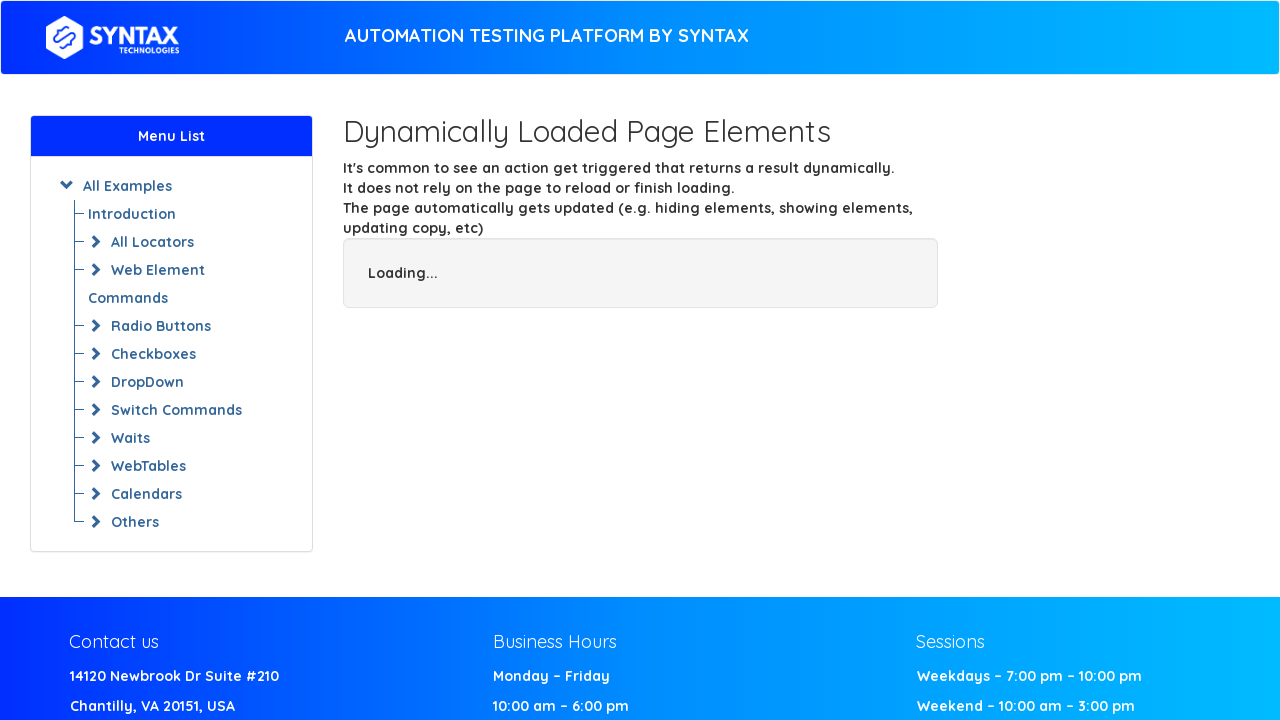

Waited for welcome text to appear
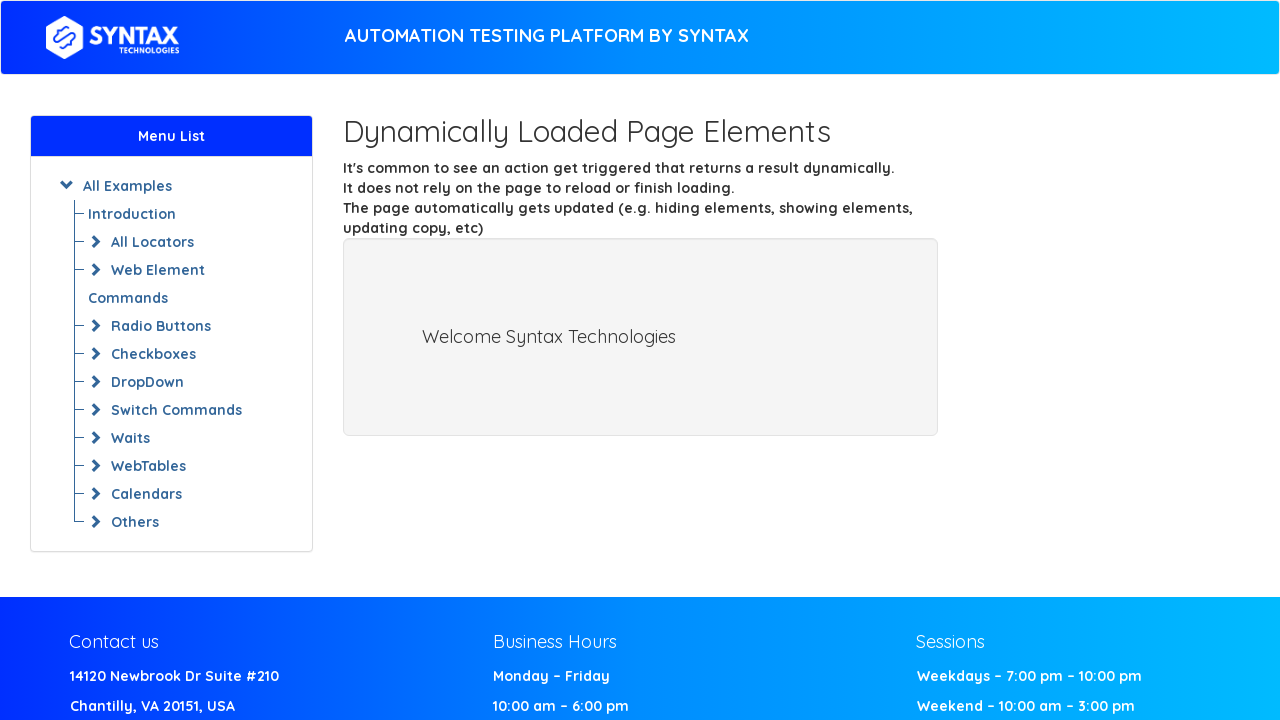

Retrieved welcome text content
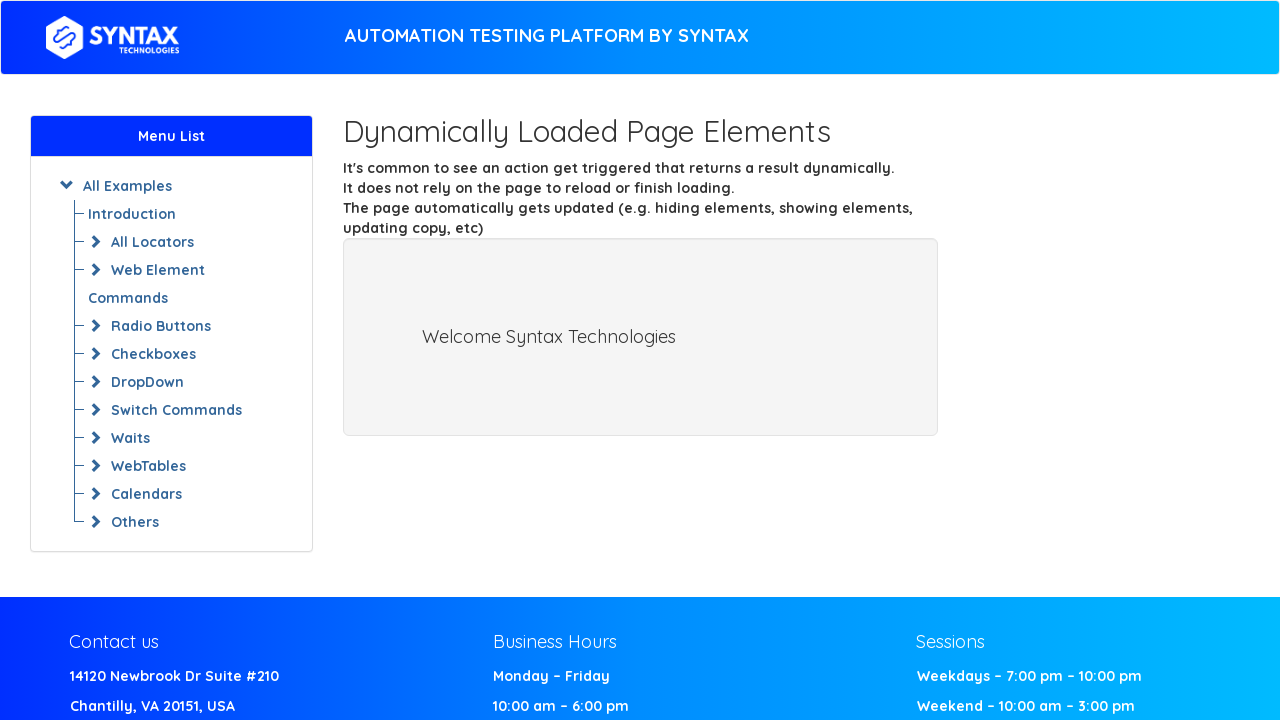

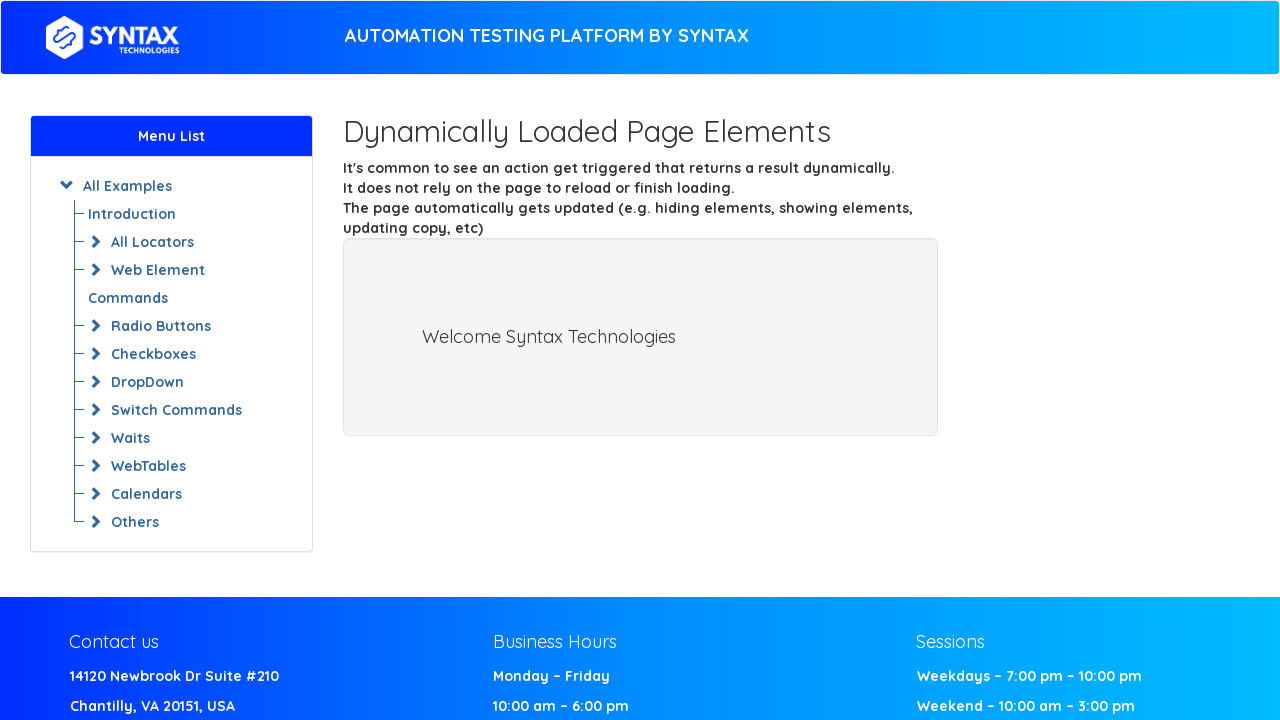